Clicks on the Auto Complete link from the Widgets page and verifies navigation

Starting URL: https://demoqa.com/widgets

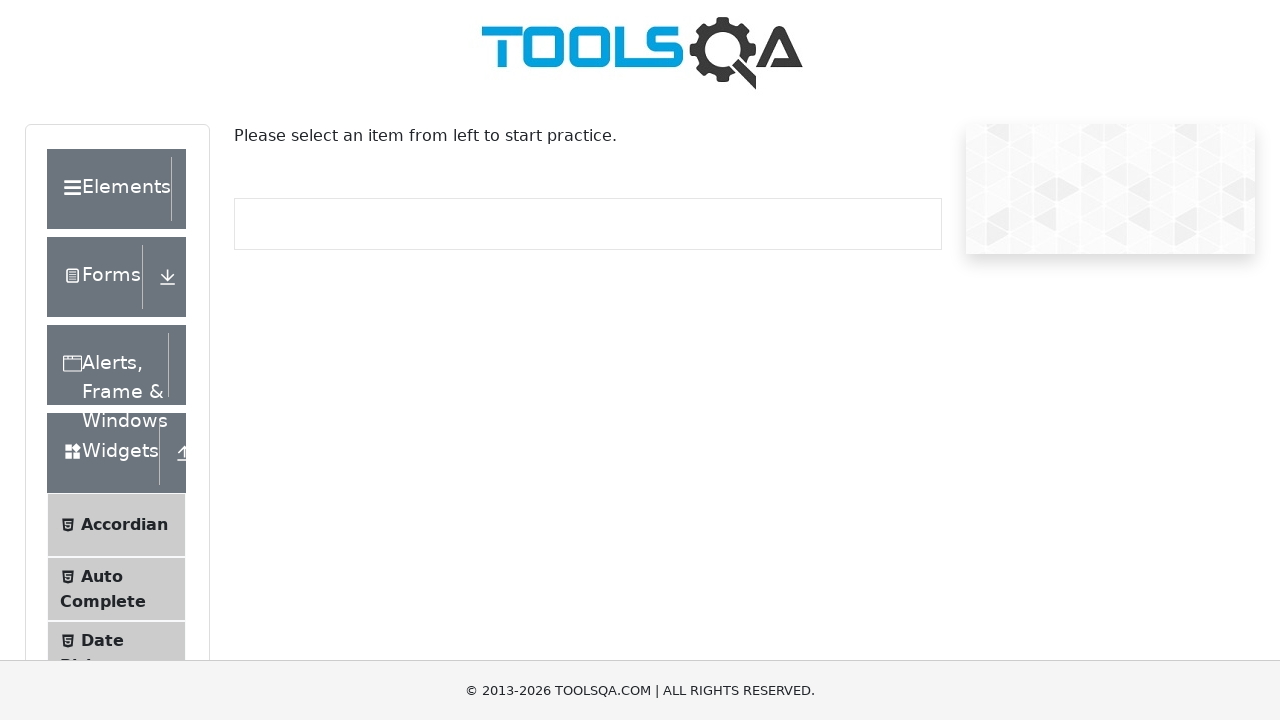

Clicked on Auto Complete link from Widgets page at (102, 576) on text=Auto Complete
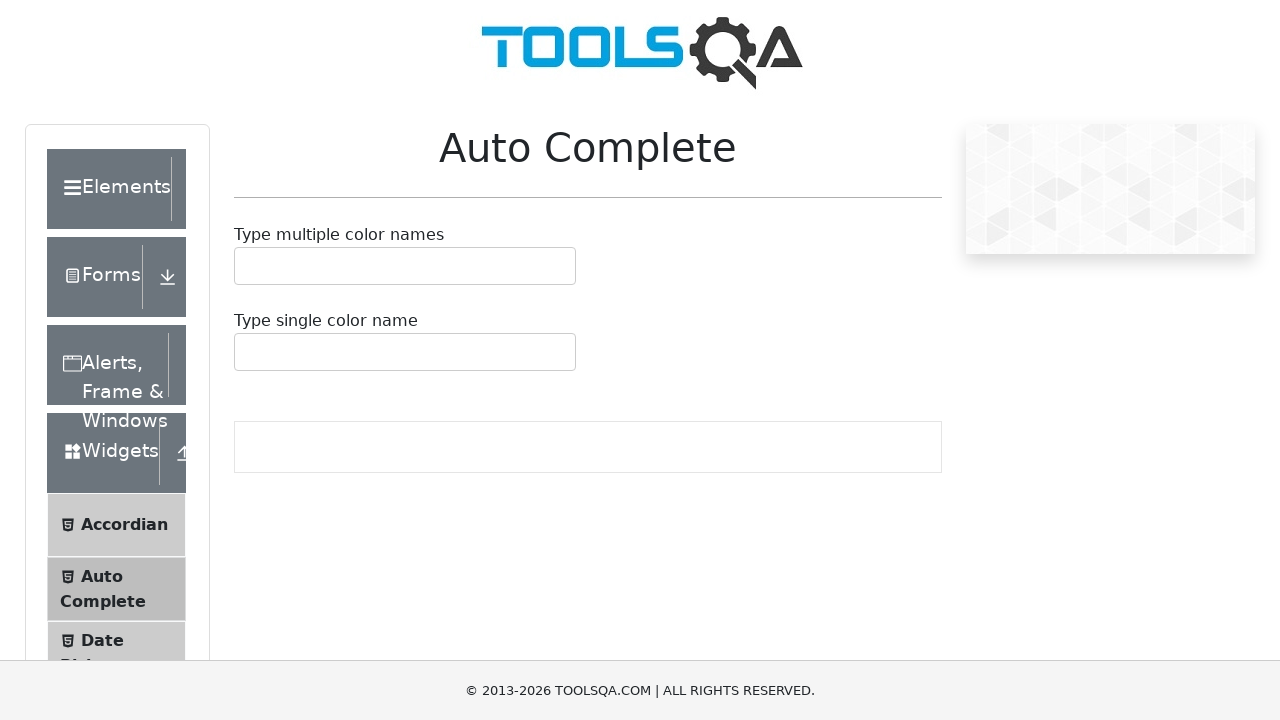

Navigated to Auto Complete page successfully
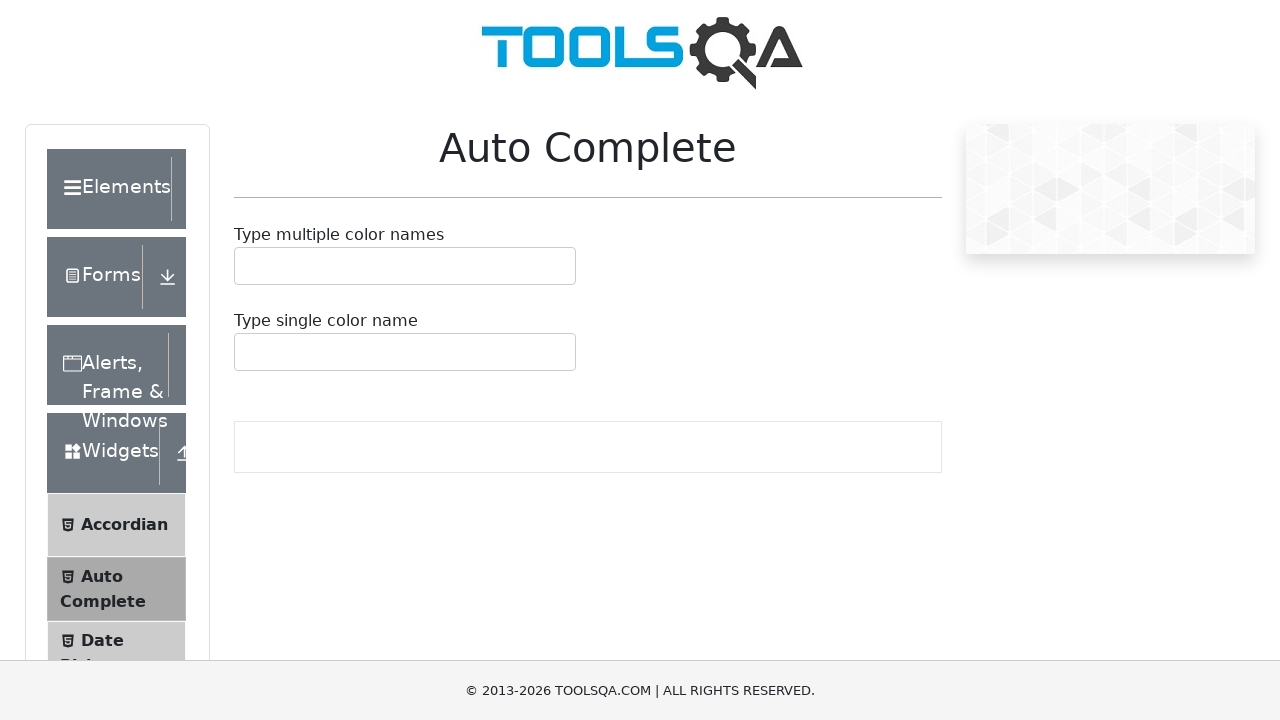

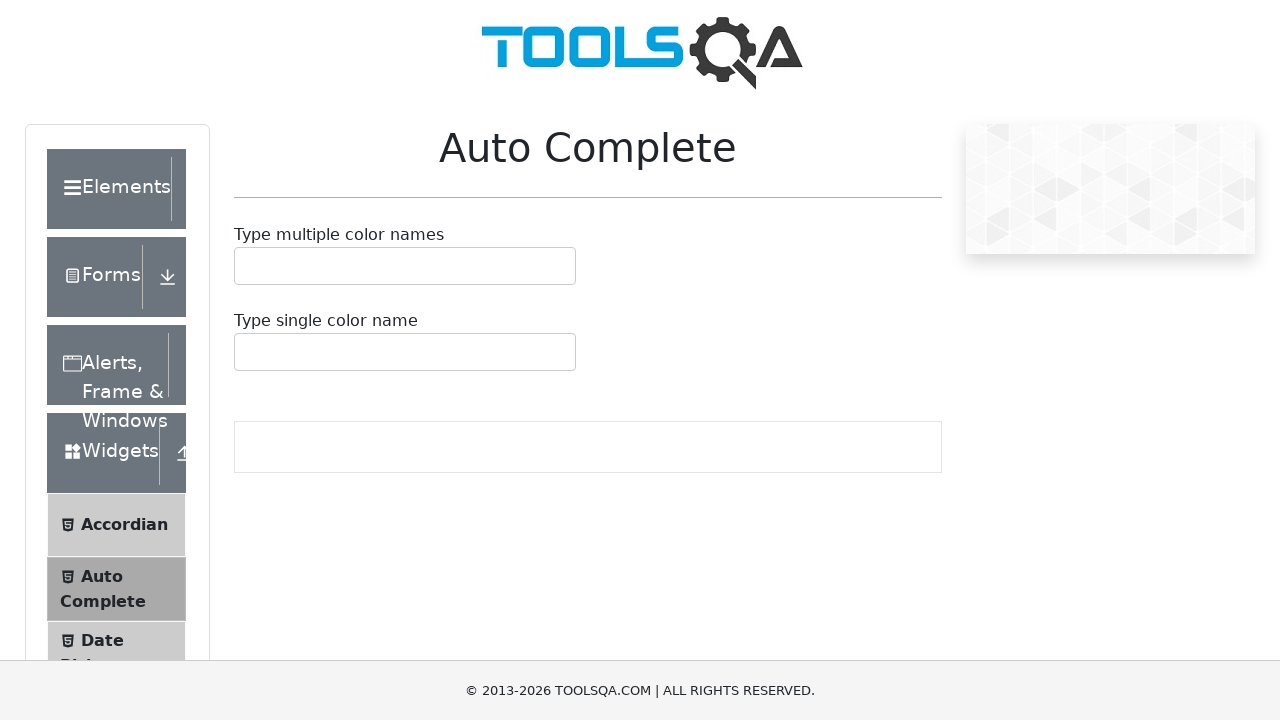